Fills out a form with first name, last name, and email, then submits it by clicking the button

Starting URL: http://secure-retreat-92358.herokuapp.com/

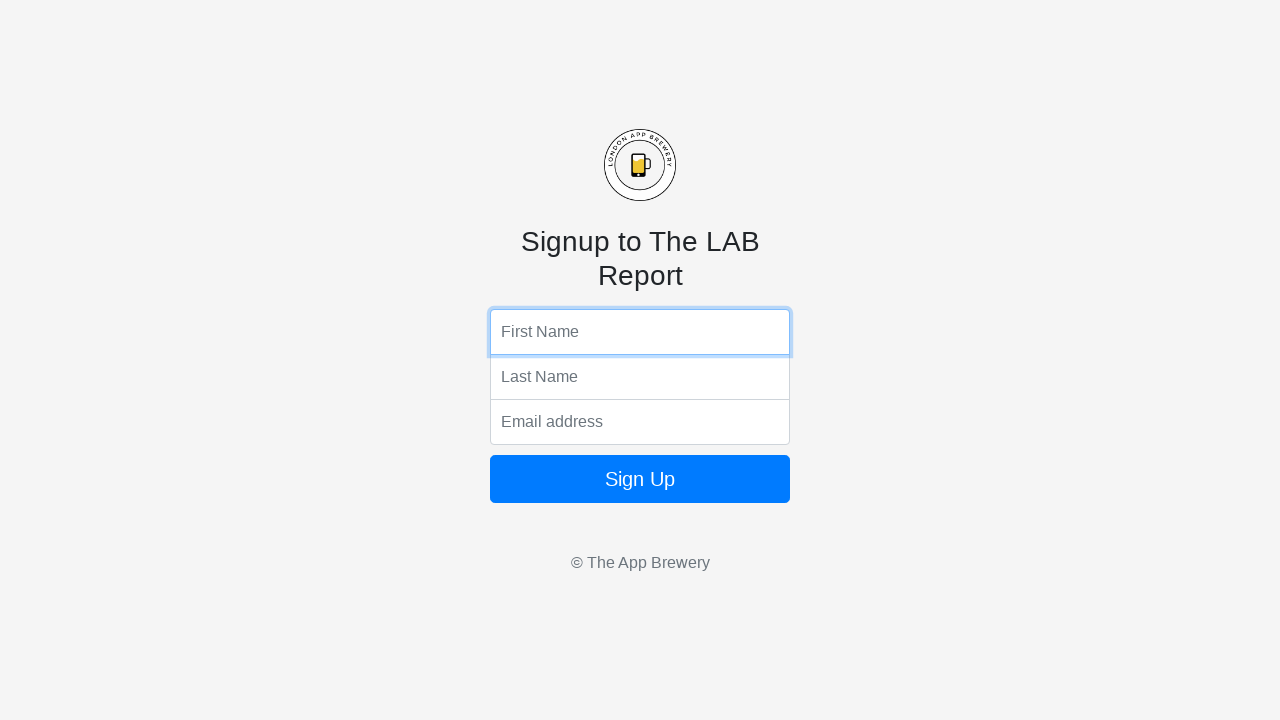

Filled first name field with 'Thanh' on xpath=/html/body/form/input[1]
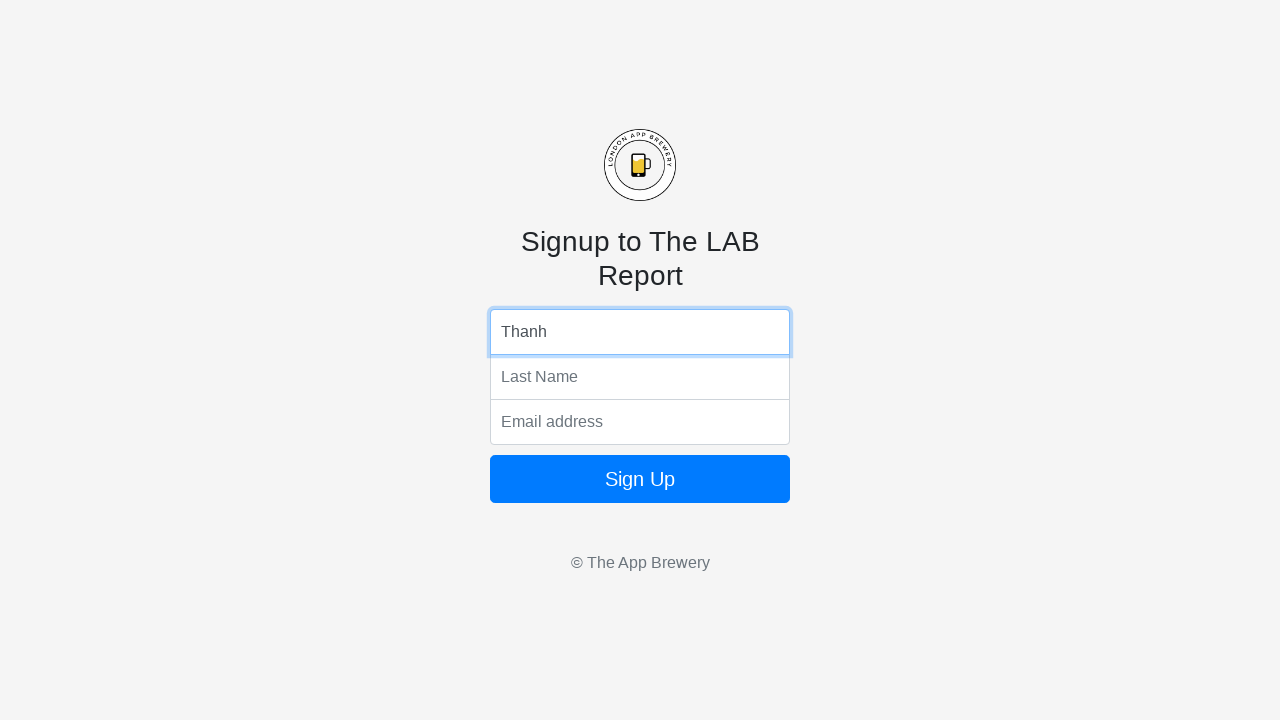

Filled last name field with 'Nguyen' on xpath=/html/body/form/input[2]
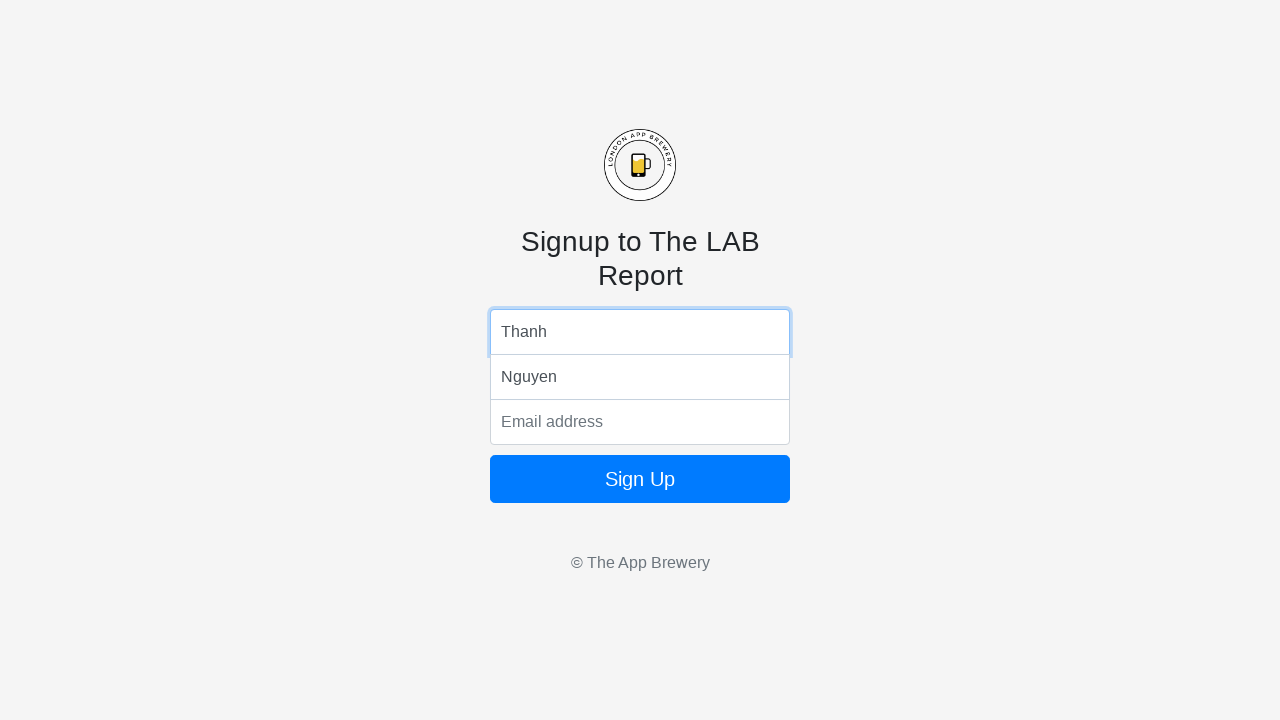

Filled email field with 'ThanhNguyen@gmail.com' on xpath=/html/body/form/input[3]
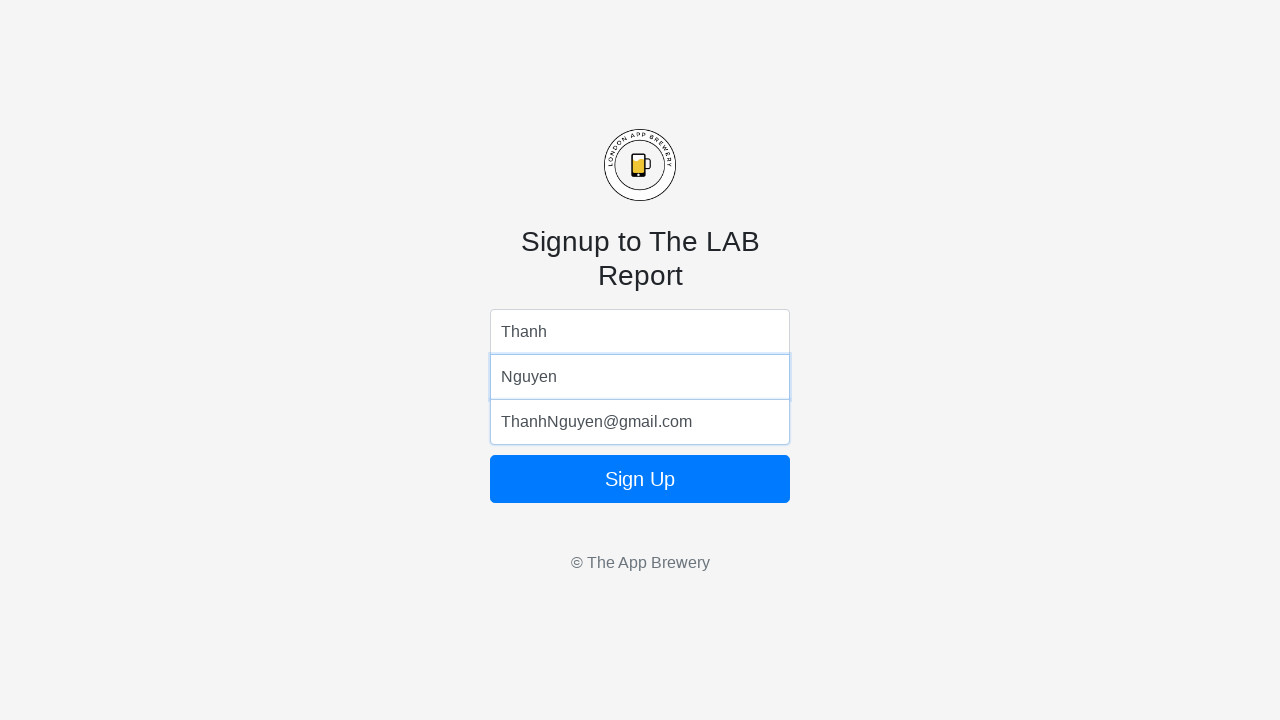

Clicked submit button to submit form at (640, 479) on xpath=/html/body/form/button
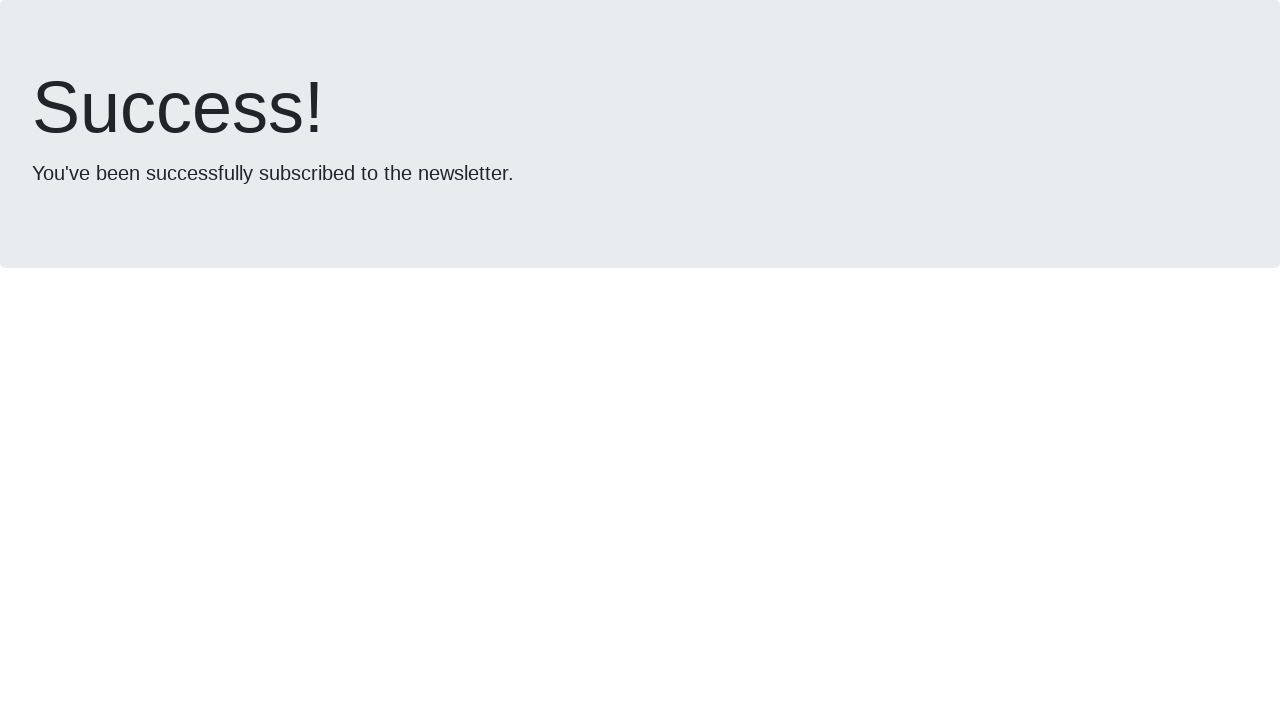

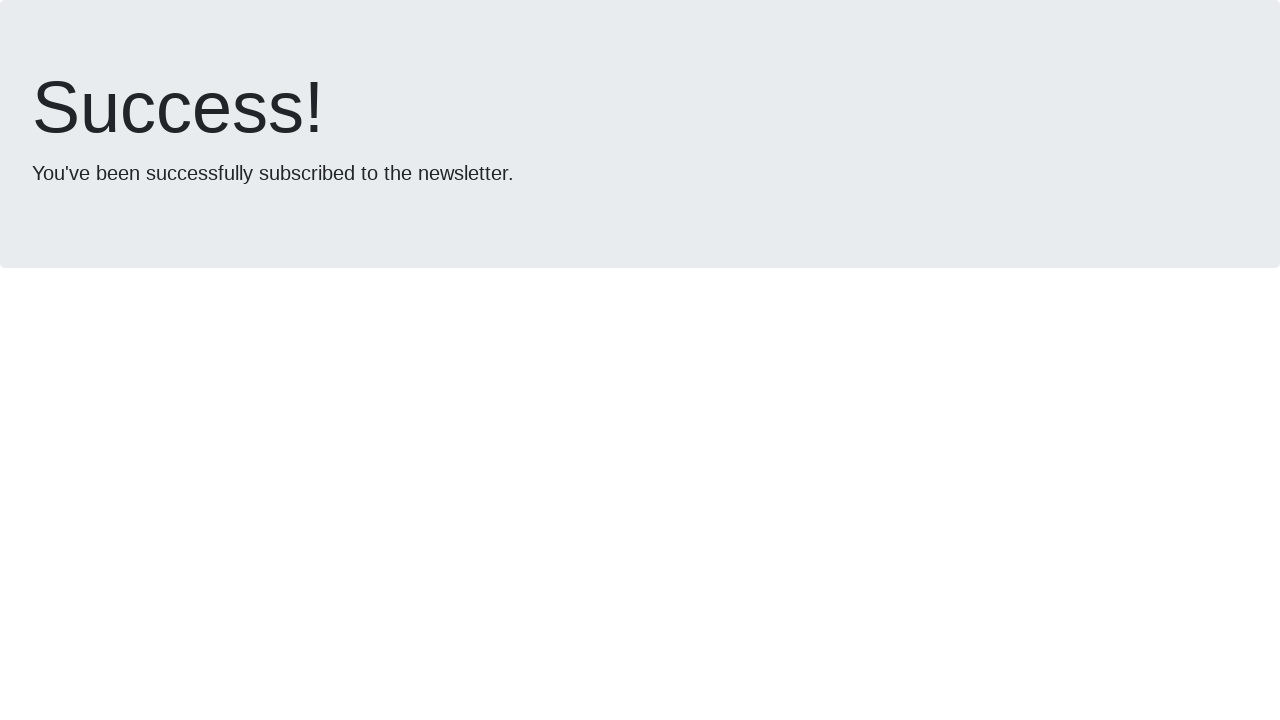